Navigates to Dynamic Controls page, removes a checkbox, then adds it back, verifying status messages

Starting URL: https://the-internet.herokuapp.com/

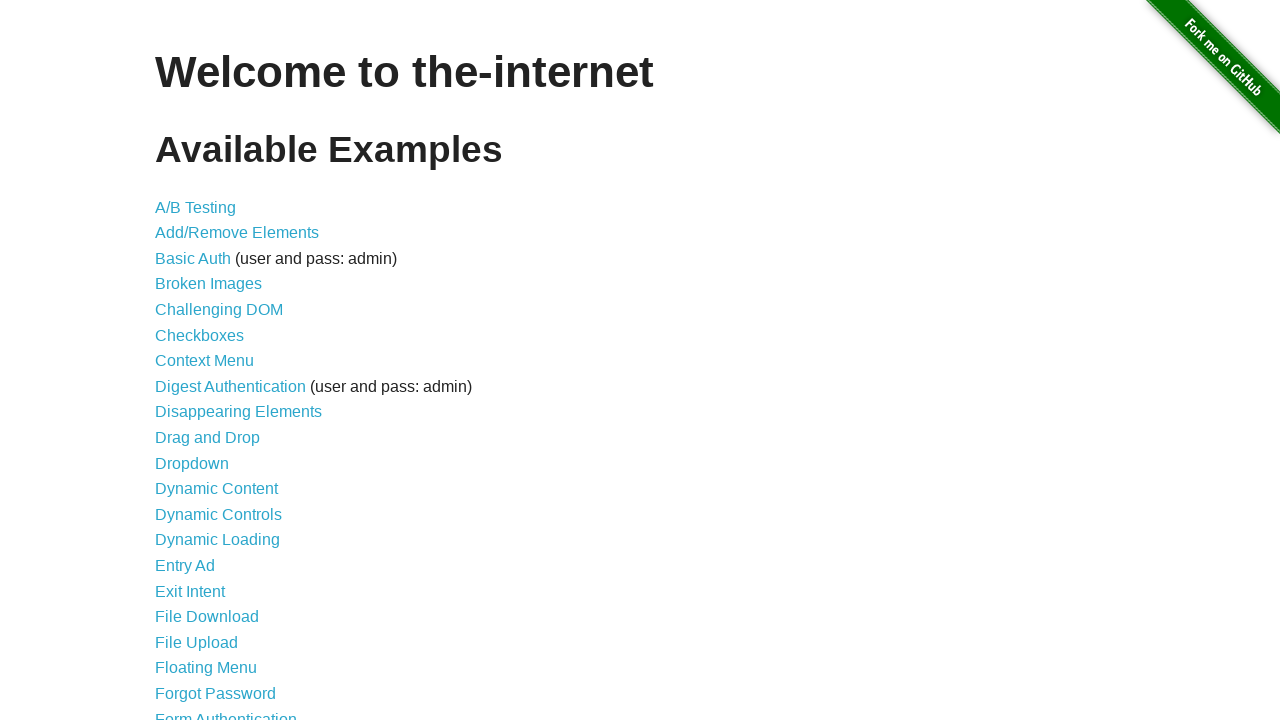

Clicked on Dynamic Controls link at (218, 514) on a:has-text("Dynamic Controls")
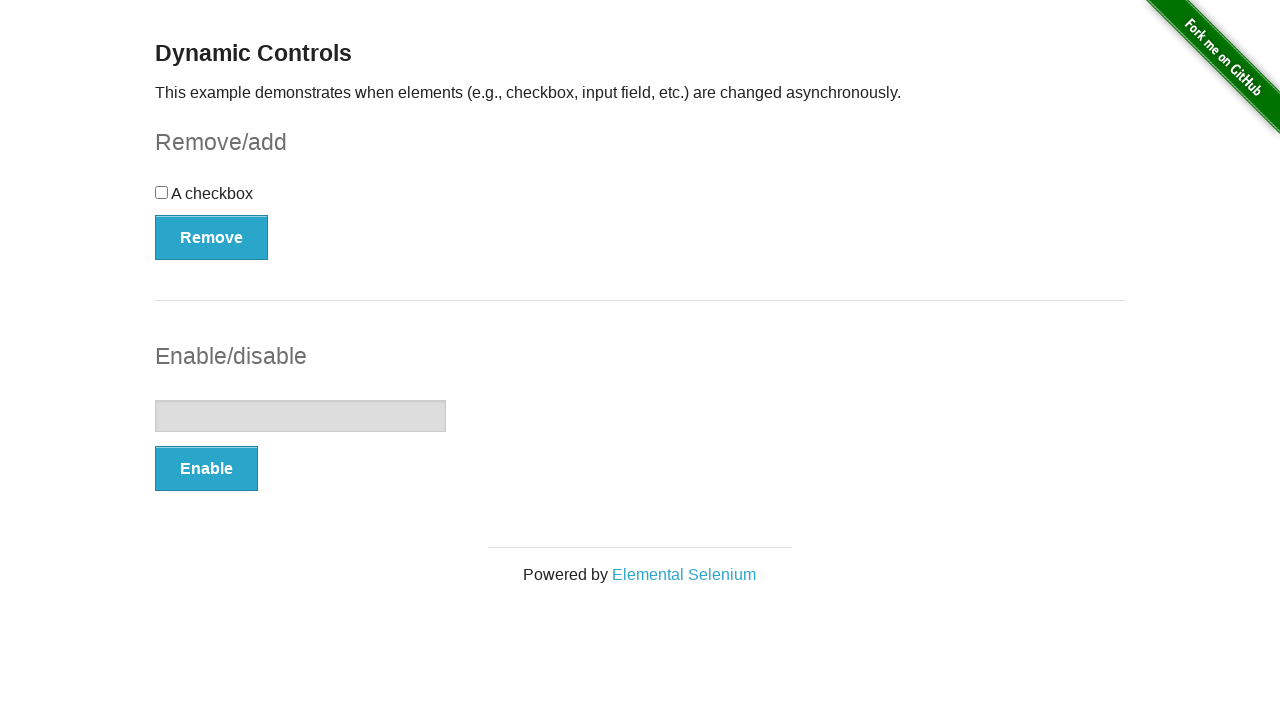

Clicked Remove button to remove checkbox at (212, 237) on button:has-text("Remove")
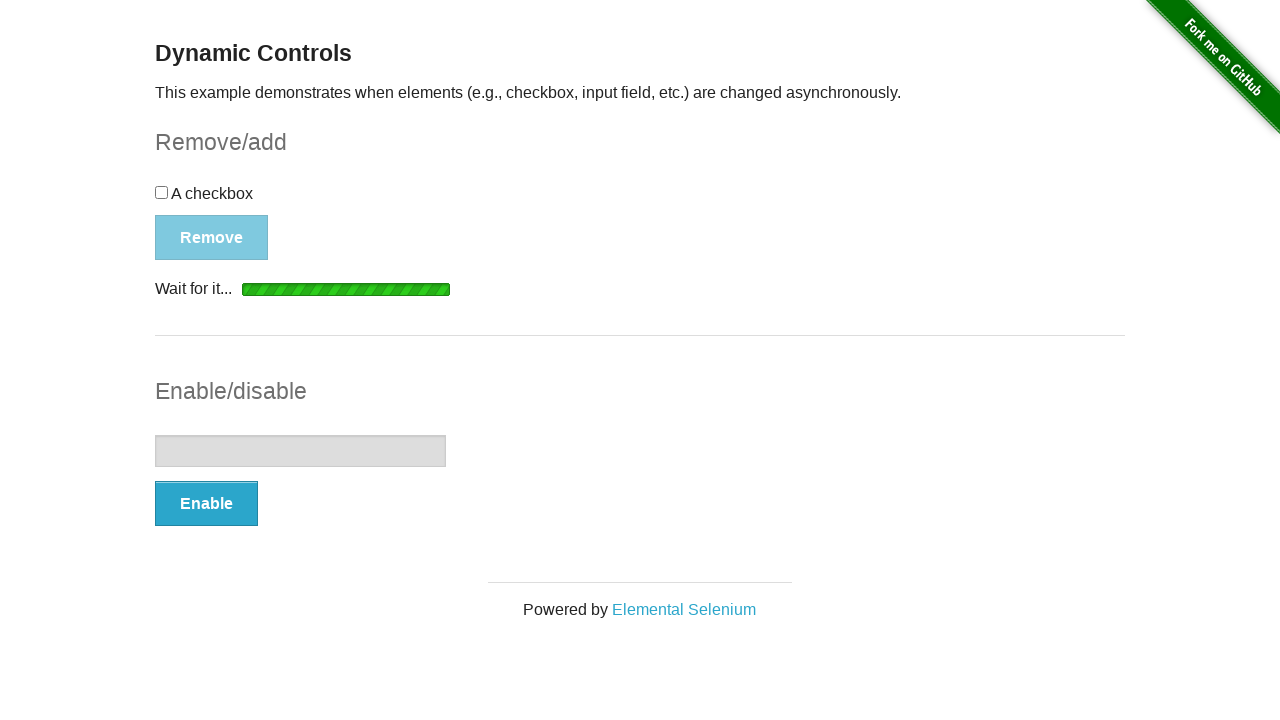

Verified 'It's gone!' message appeared after removing checkbox
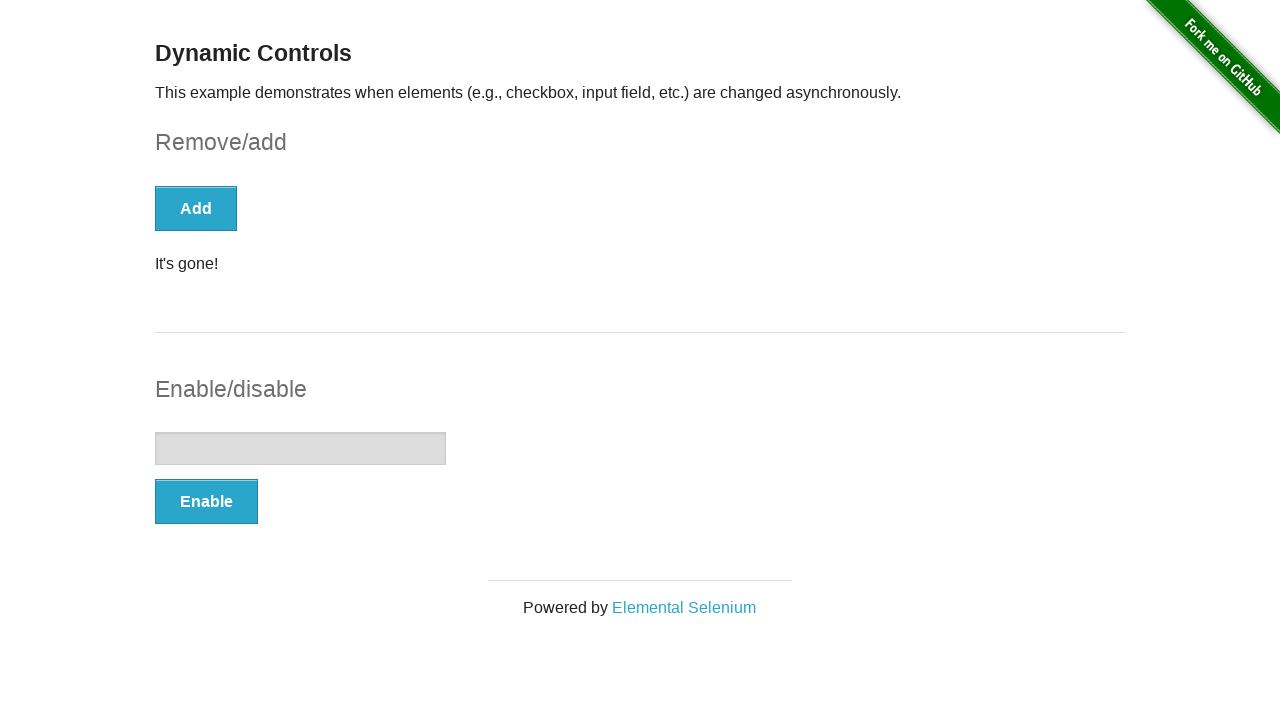

Clicked Add button to restore checkbox at (196, 208) on button:has-text("Add")
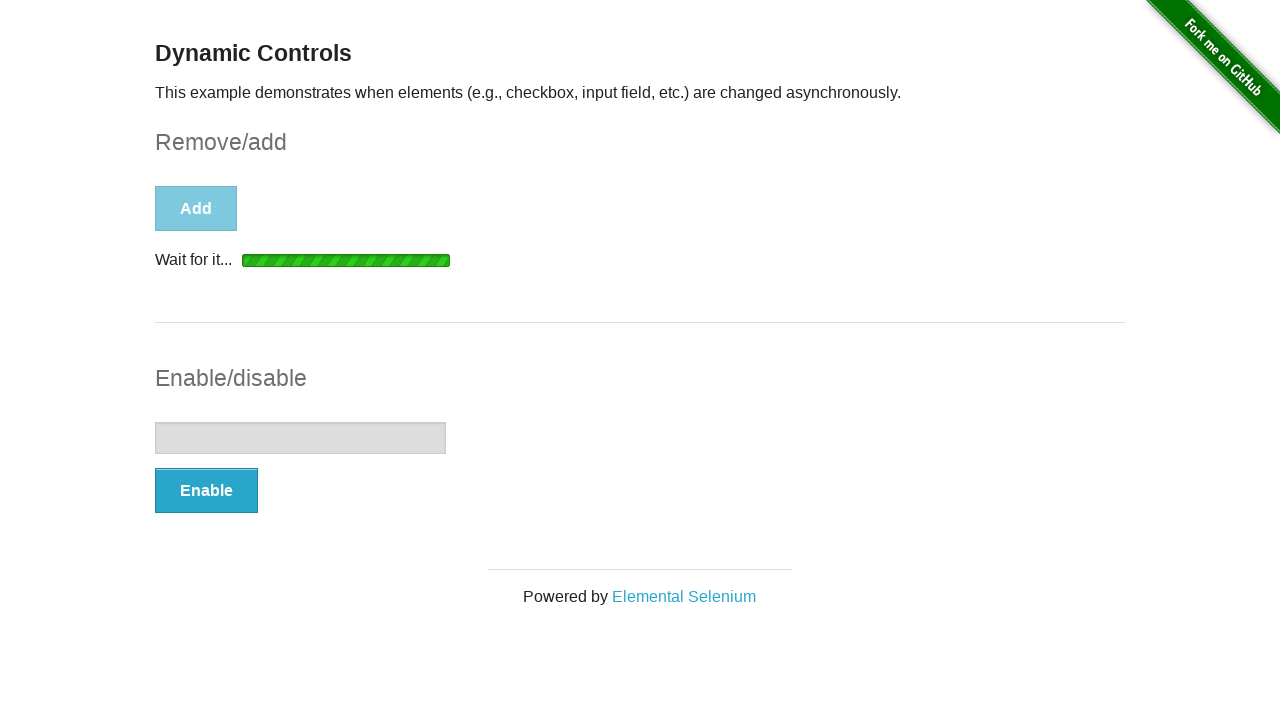

Verified 'It's back!' message appeared after adding checkbox back
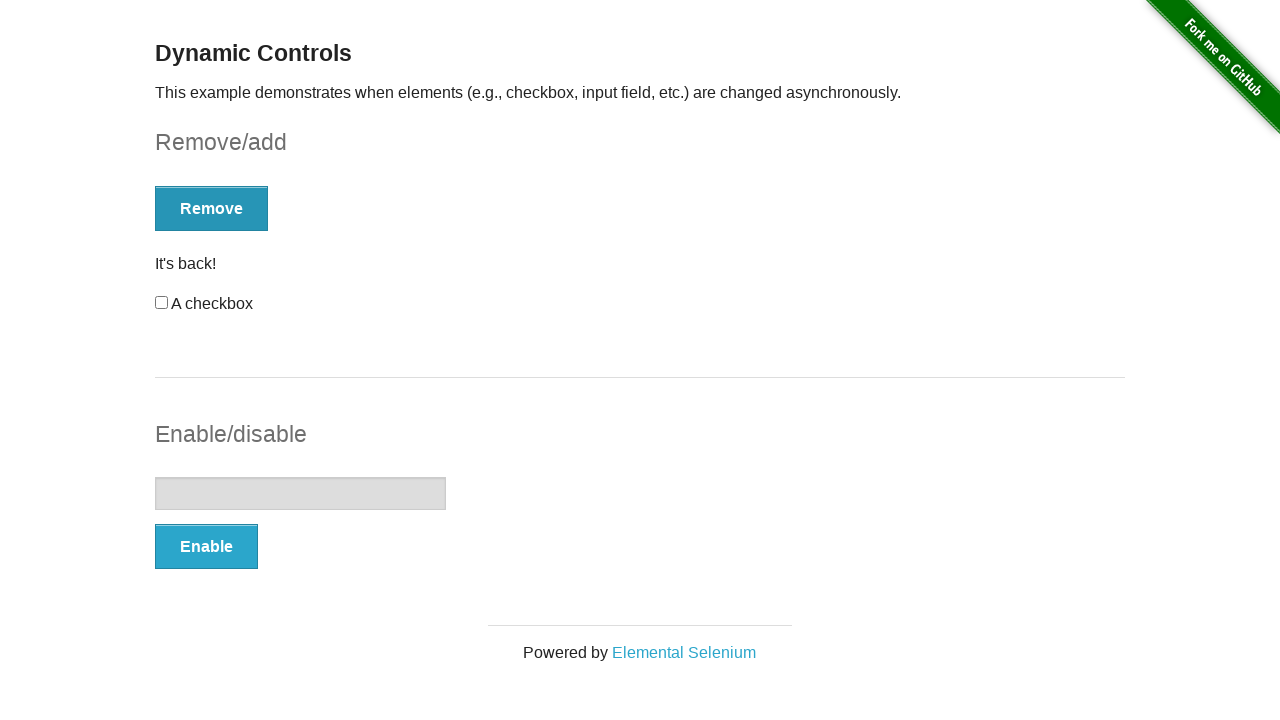

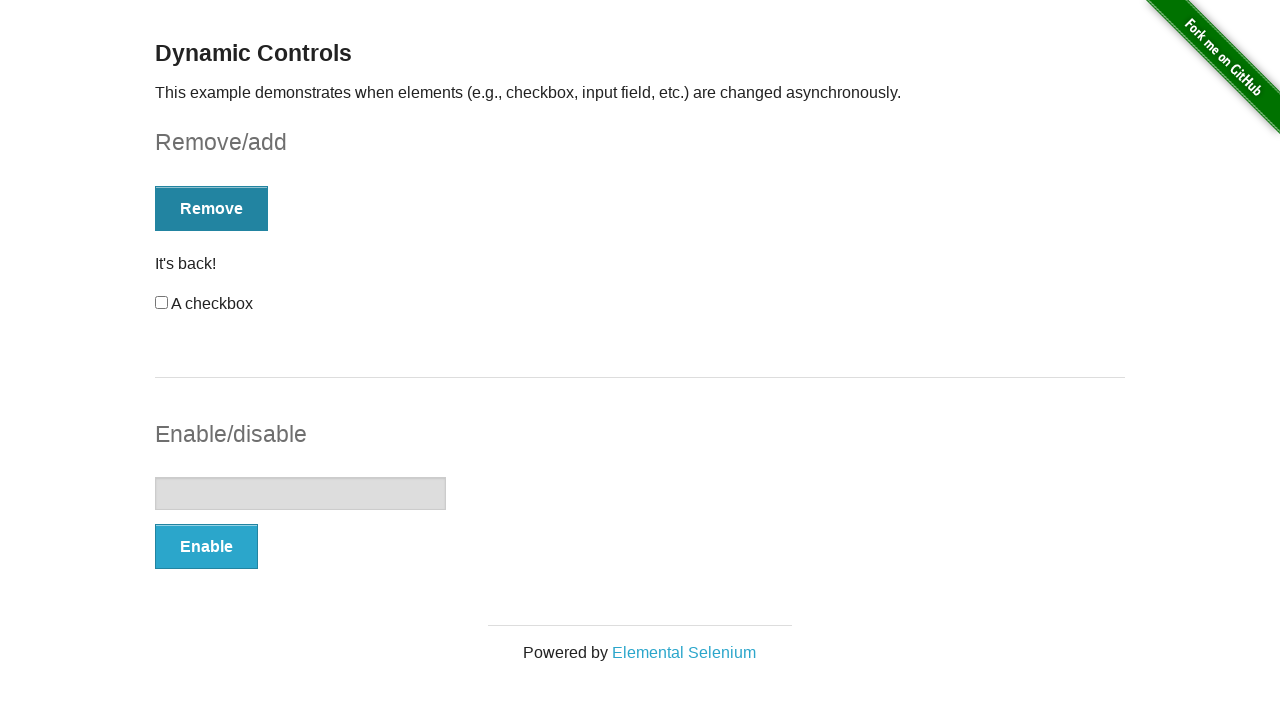